Tests form submission on a practice website by filling out name, email, password, selecting options from dropdowns and radio buttons, entering a birthday, and submitting the form.

Starting URL: https://rahulshettyacademy.com/angularpractice/

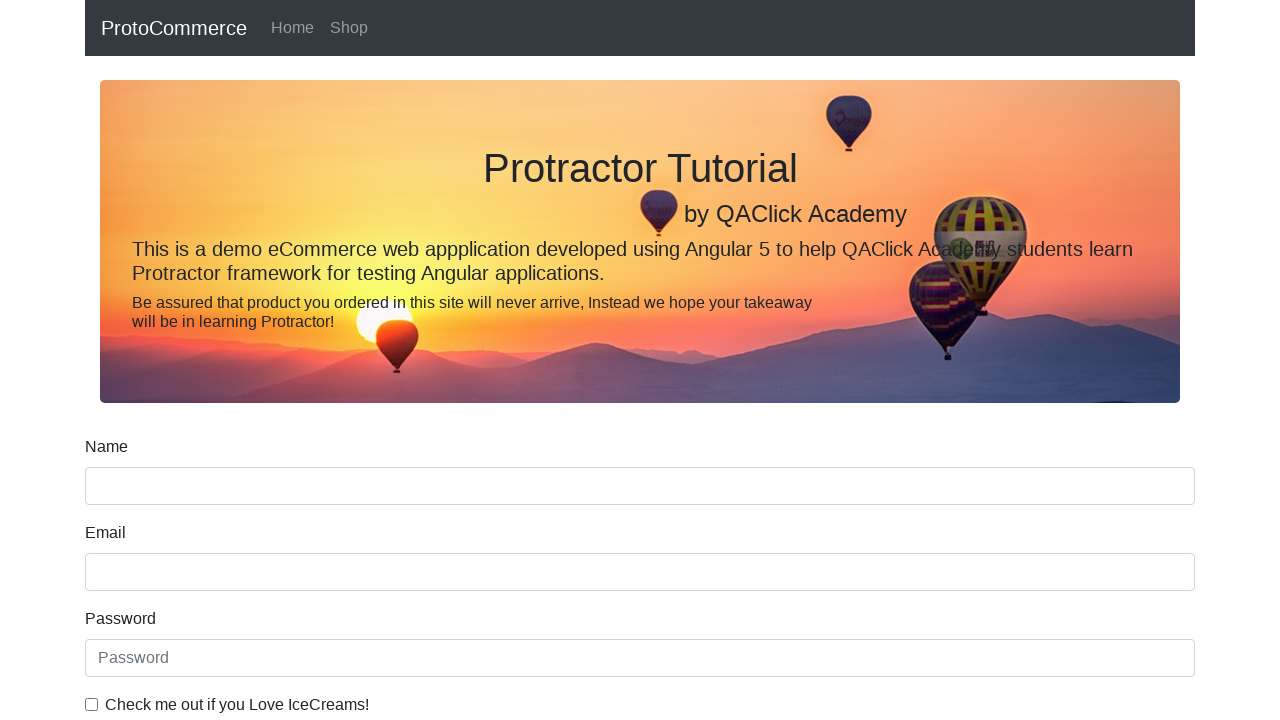

Filled name field with 'Suprit Ballurgi' on input[name='name']
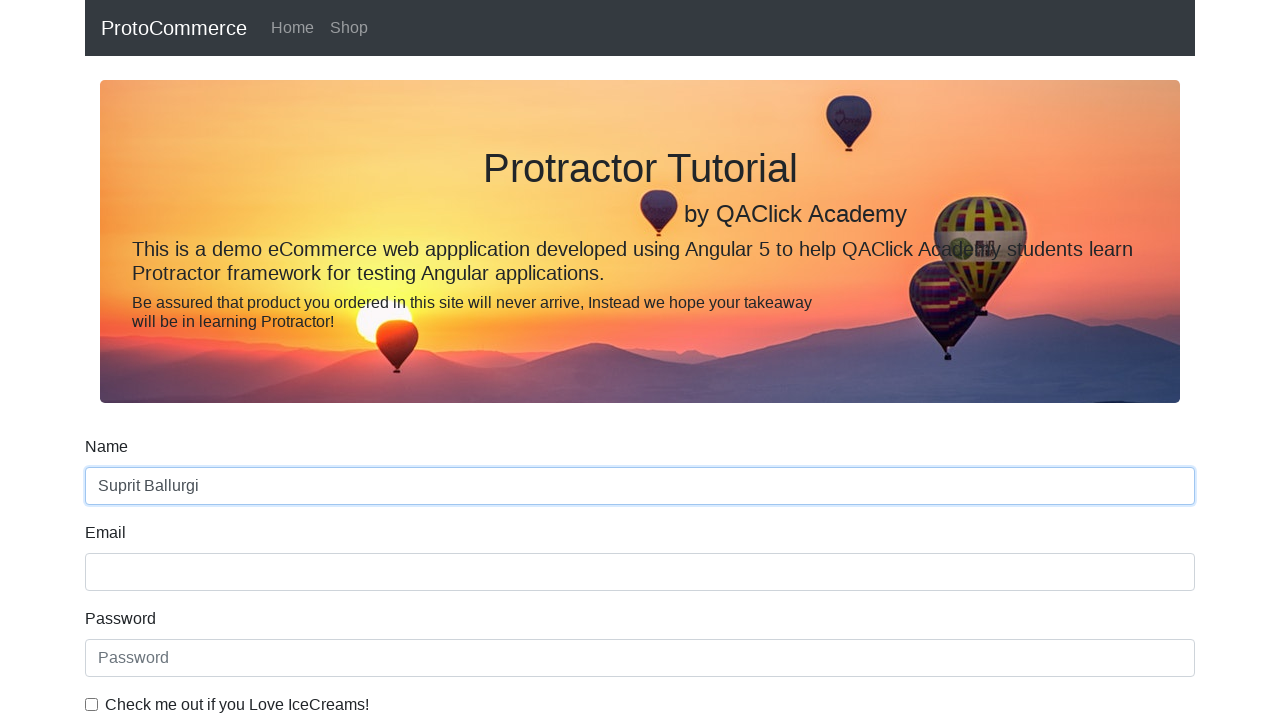

Filled email field with 'Suprit.Ballurgi.com' on input[name='email']
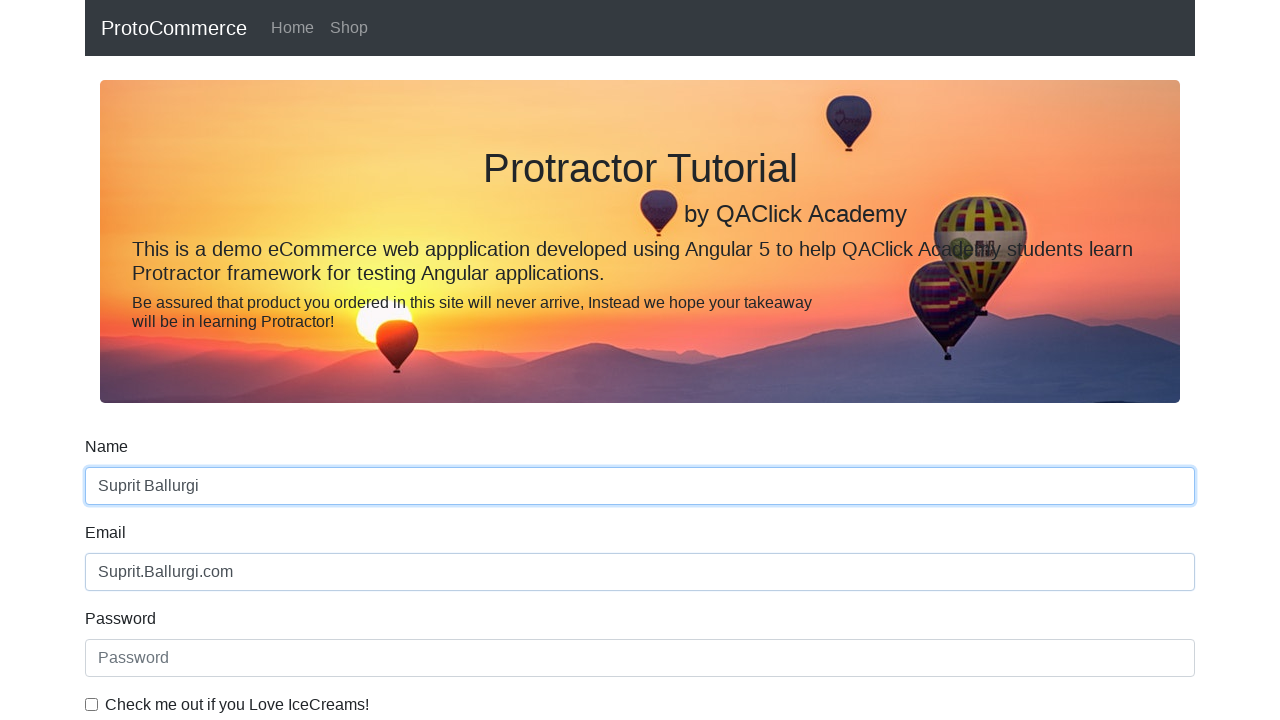

Filled password field with 'Suprit123!' on #exampleInputPassword1
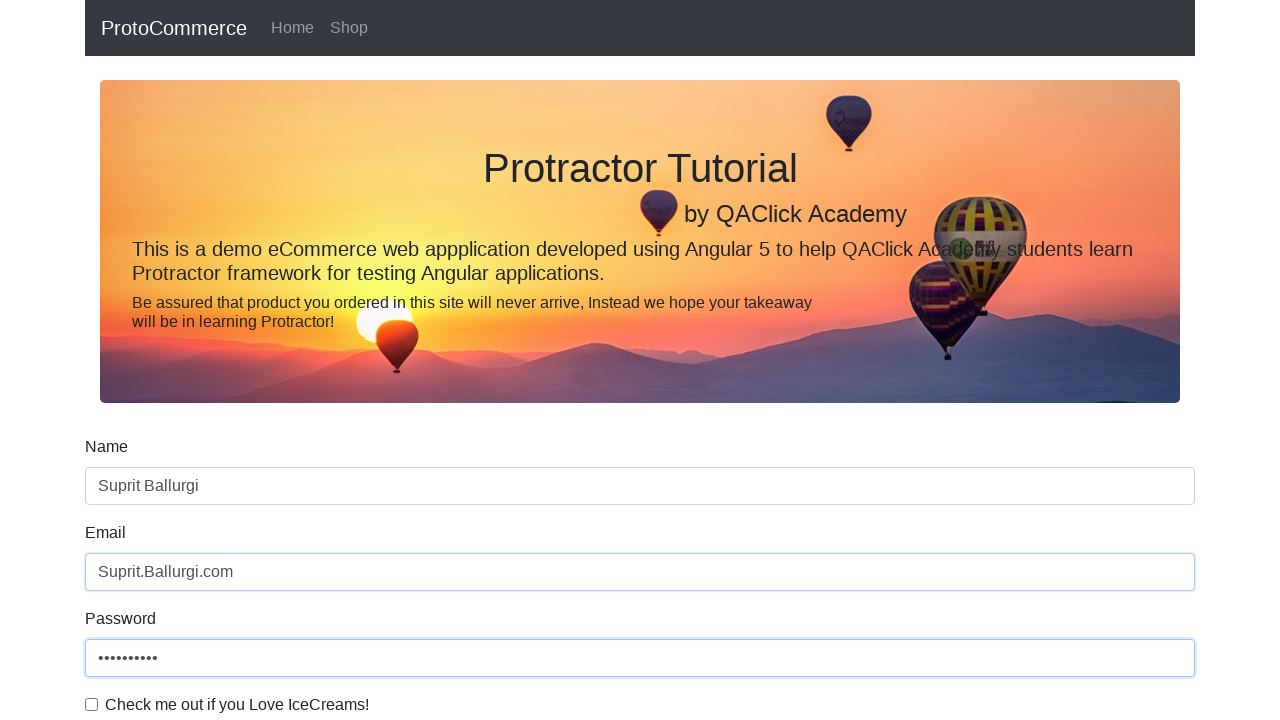

Clicked checkbox at (92, 704) on #exampleCheck1
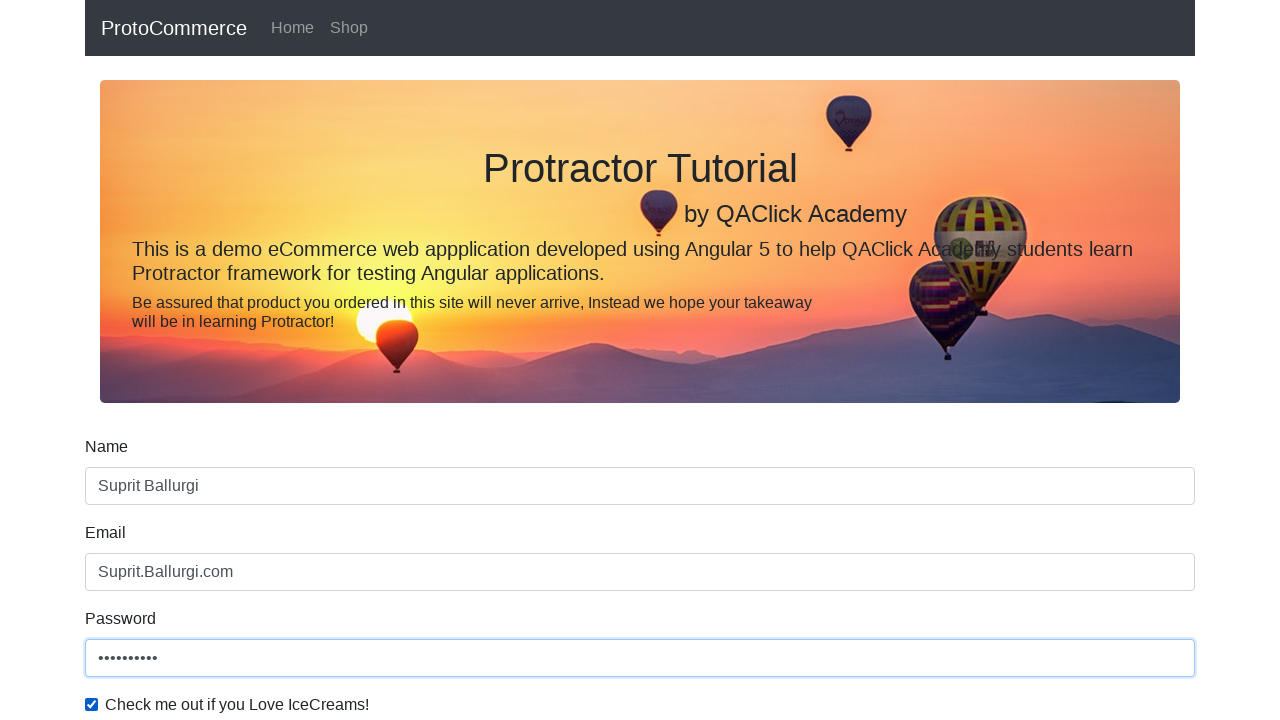

Selected first option from dropdown on #exampleFormControlSelect1
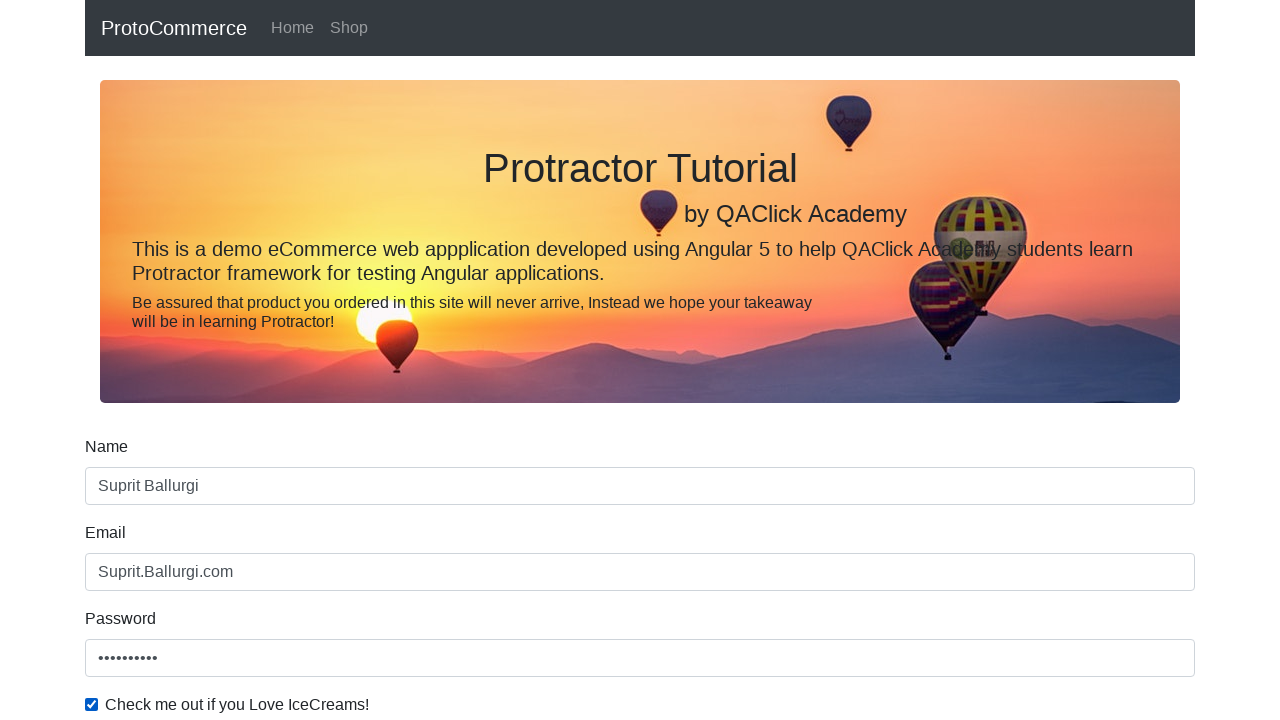

Clicked first radio button at (238, 360) on #inlineRadio1
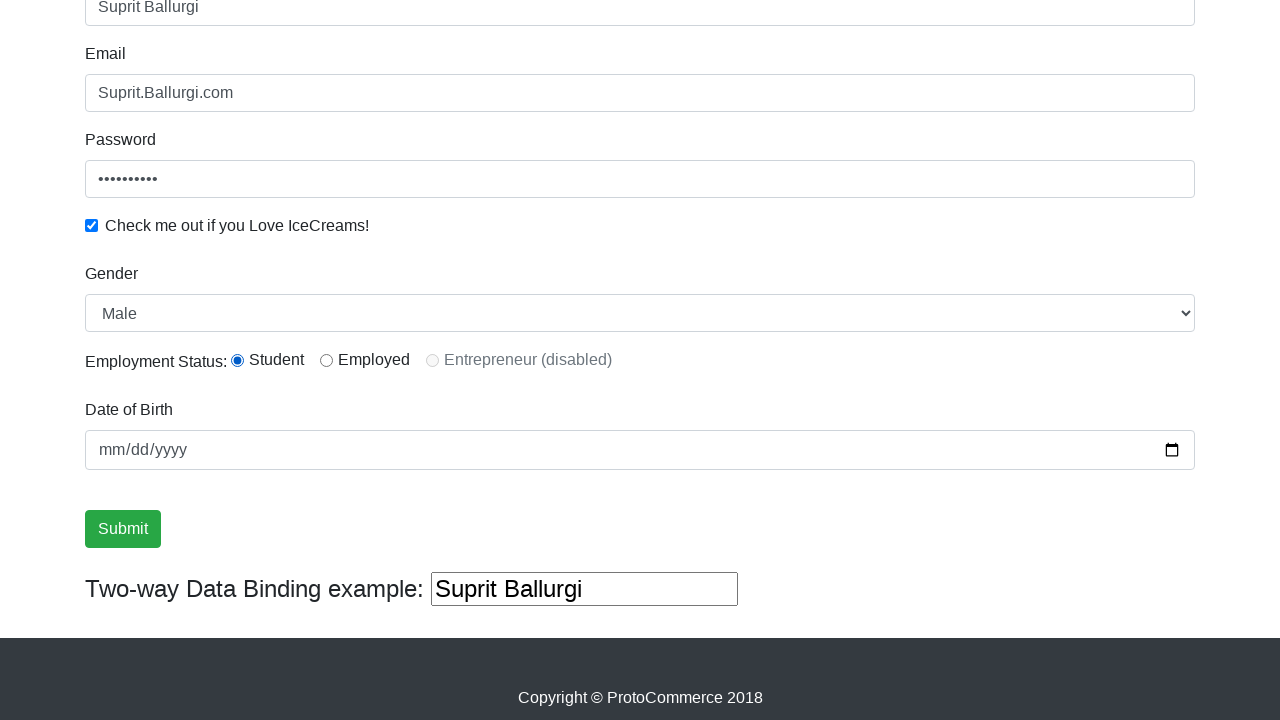

Filled birthday field with '1992-12-23' on input[name='bday']
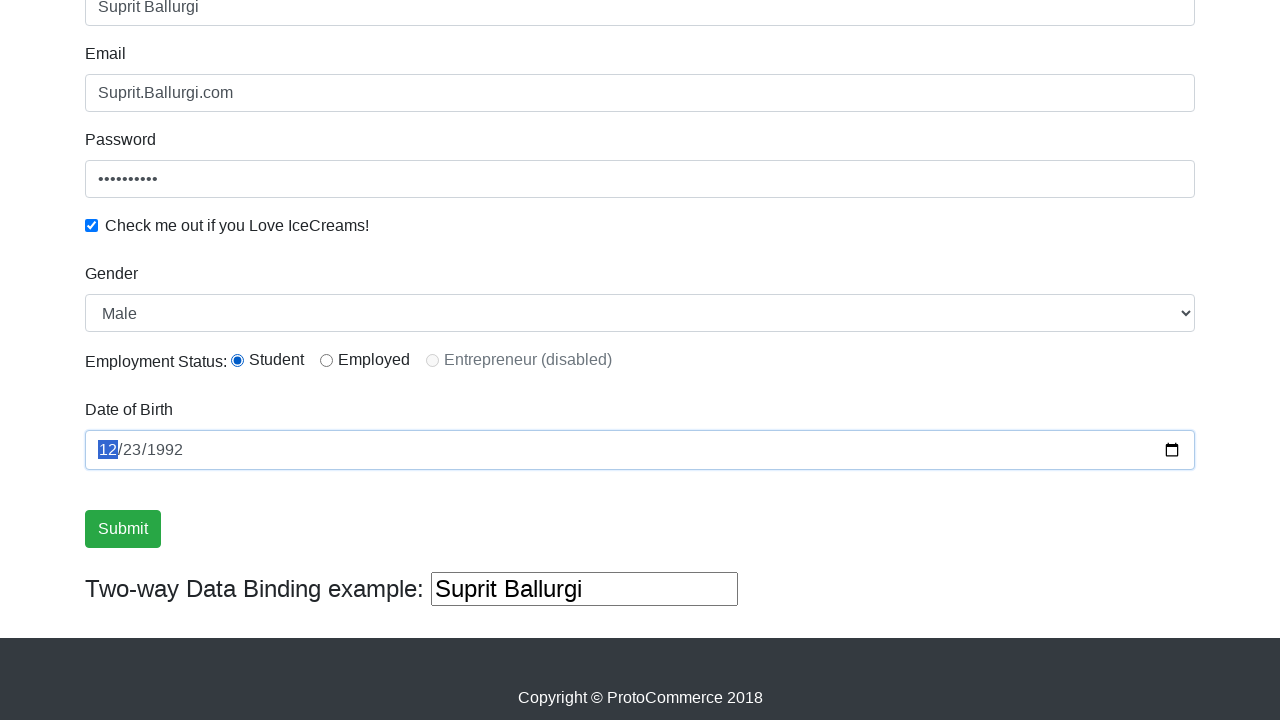

Clicked submit button to submit form at (123, 529) on input.btn.btn-success
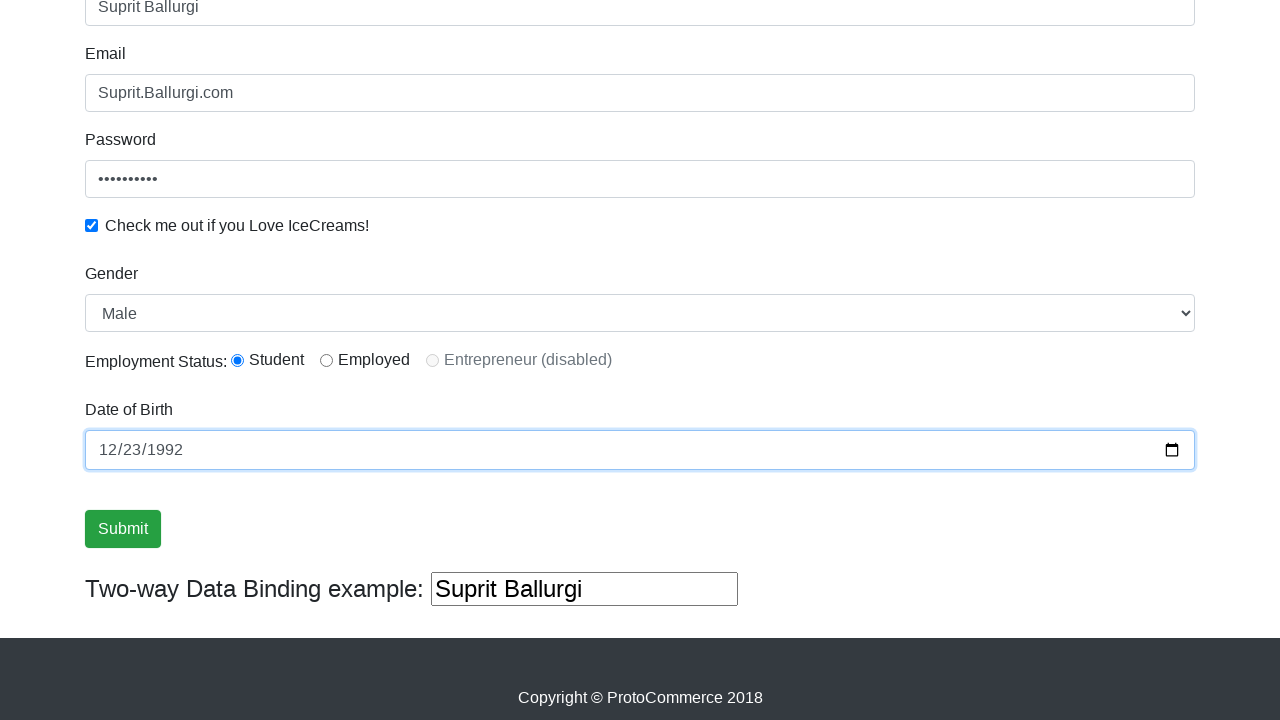

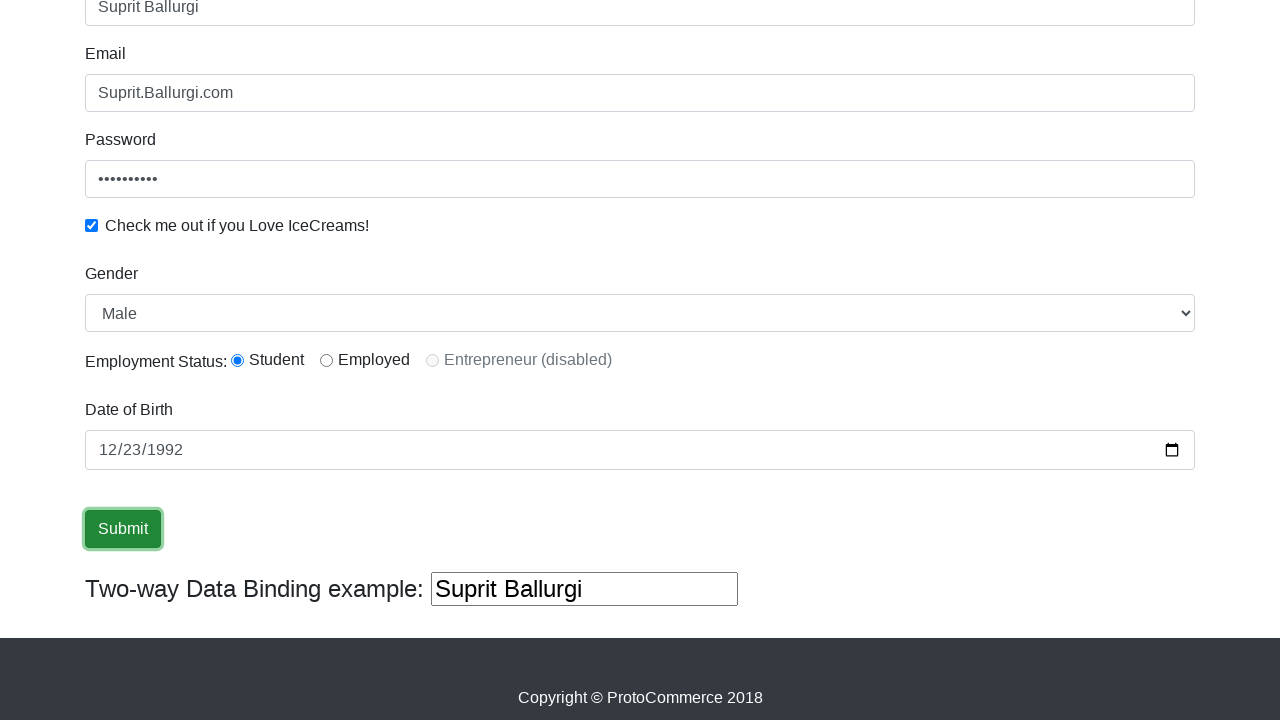